Tests JavaScript confirmation popup handling by triggering a confirm dialog and dismissing it

Starting URL: https://the-internet.herokuapp.com/javascript_alerts

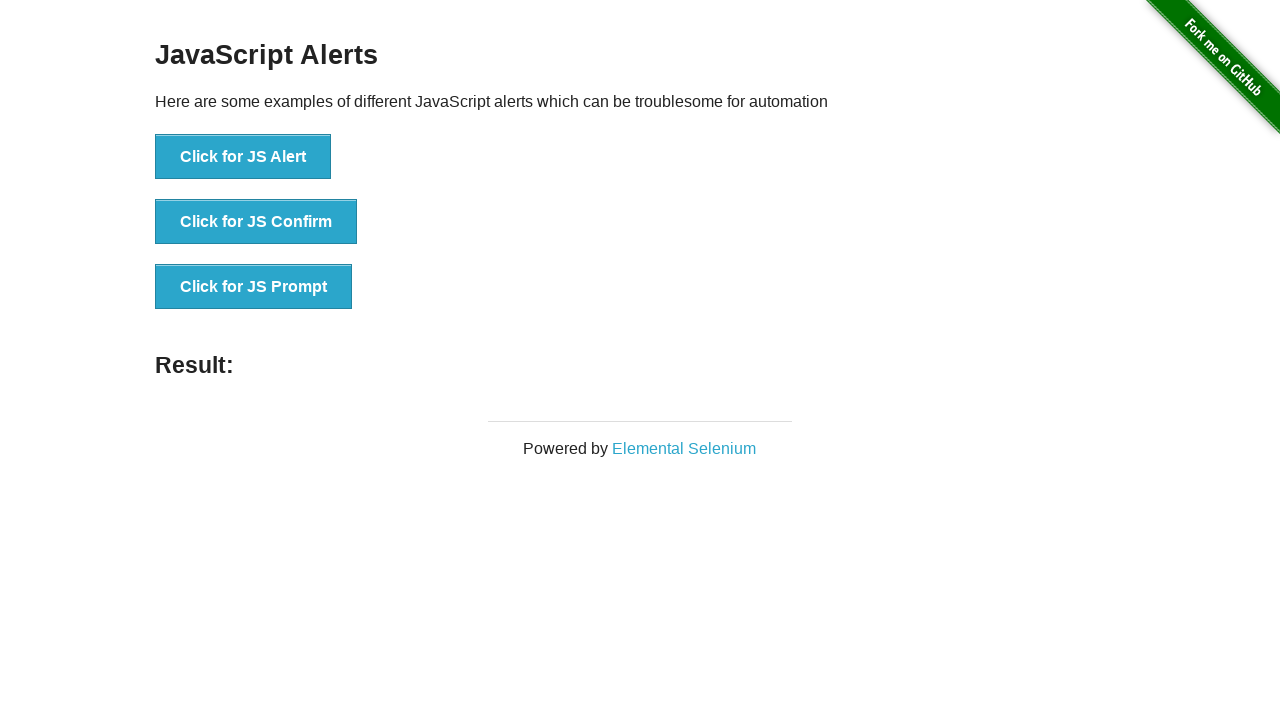

Clicked 'Click for JS Confirm' button to trigger confirmation dialog at (256, 222) on xpath=//button[.='Click for JS Confirm']
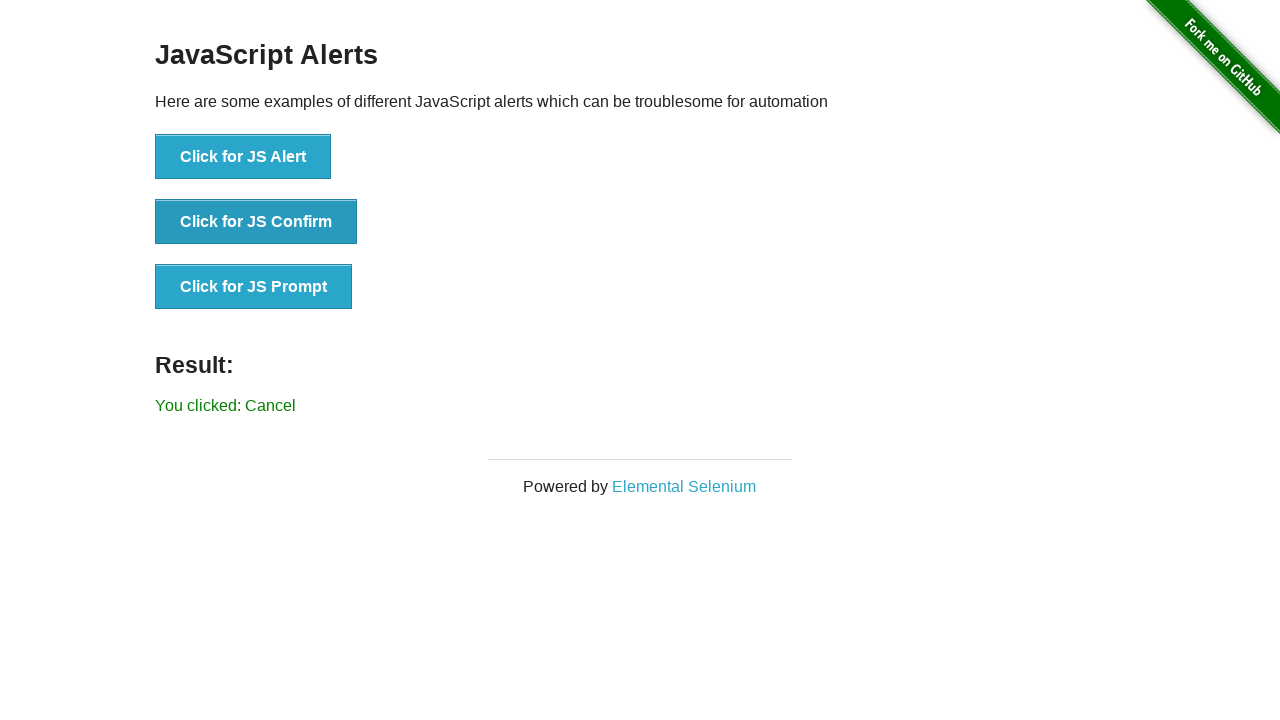

Set up dialog handler to dismiss confirmation popups
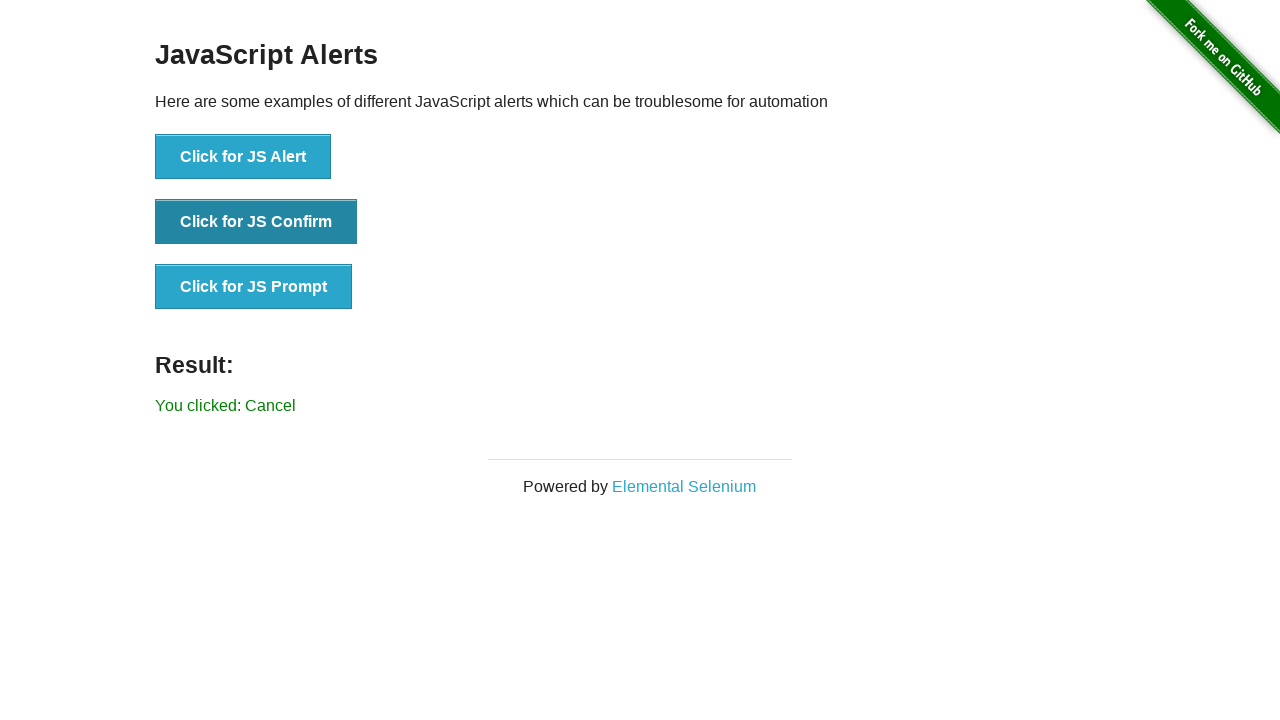

Re-clicked 'Click for JS Confirm' button to trigger and dismiss confirmation dialog at (256, 222) on xpath=//button[.='Click for JS Confirm']
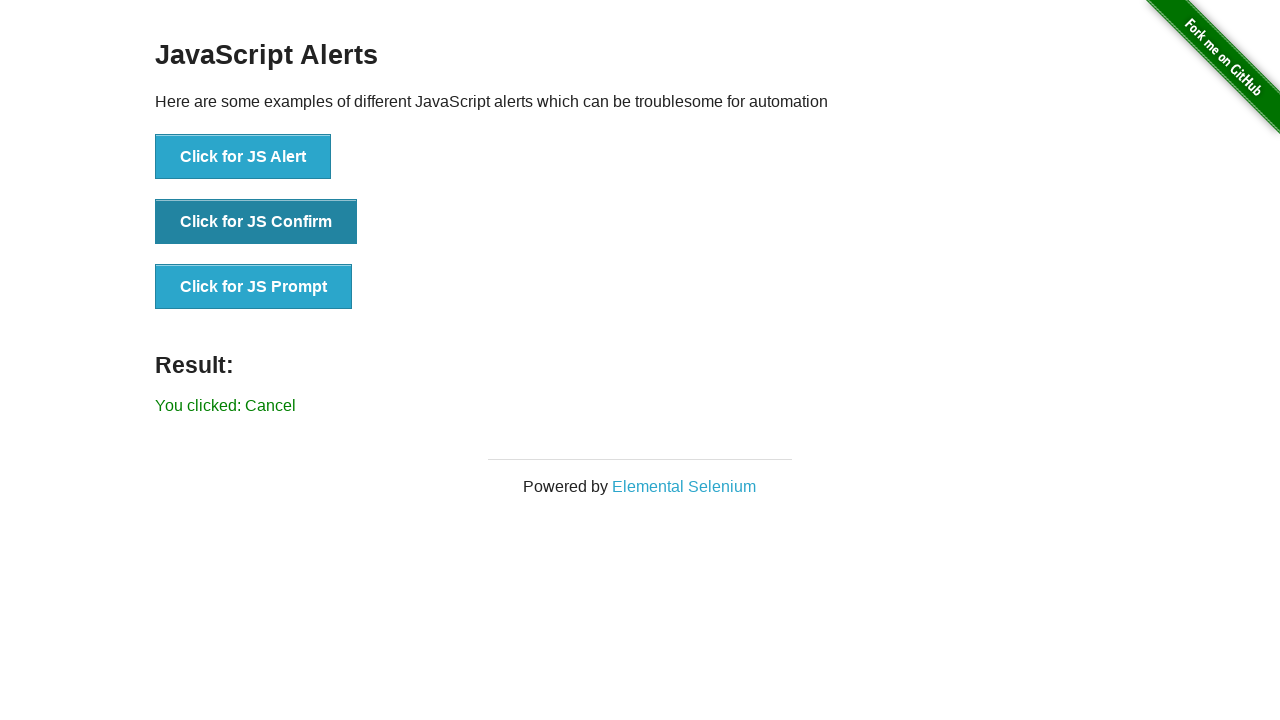

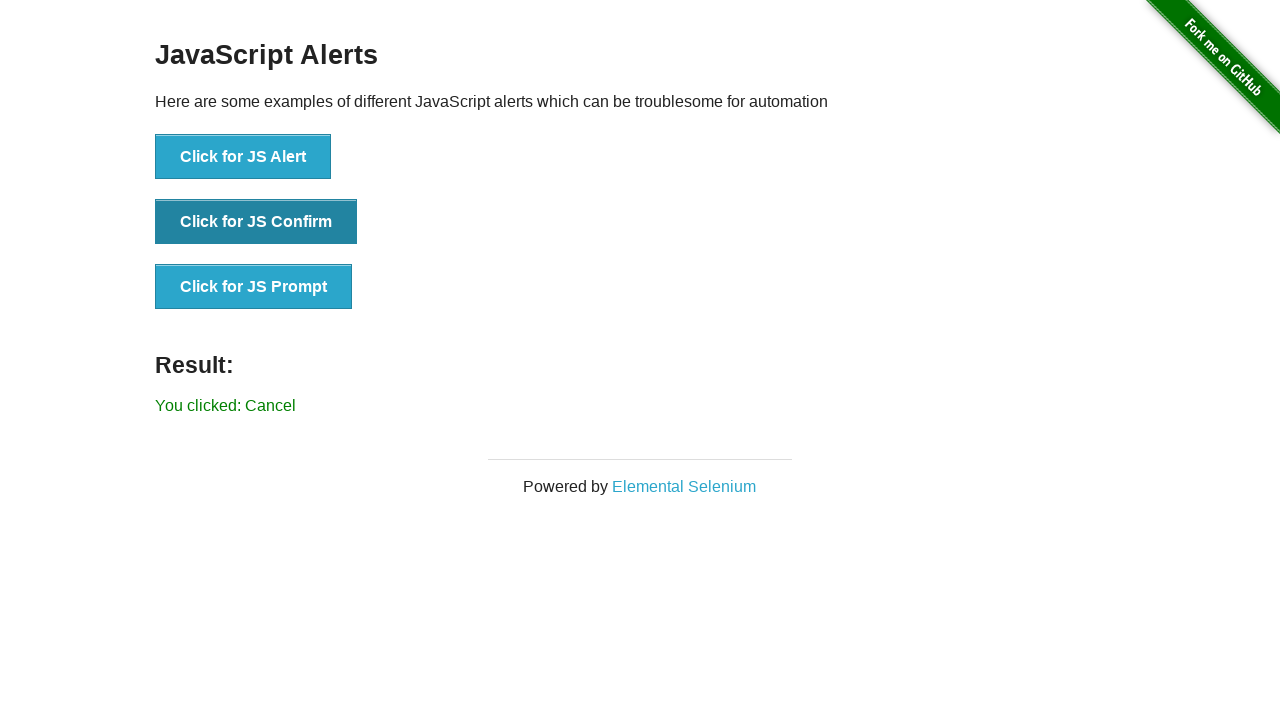